Tests hover functionality by hovering over an avatar image and verifying that a caption with additional user information becomes visible.

Starting URL: http://the-internet.herokuapp.com/hovers

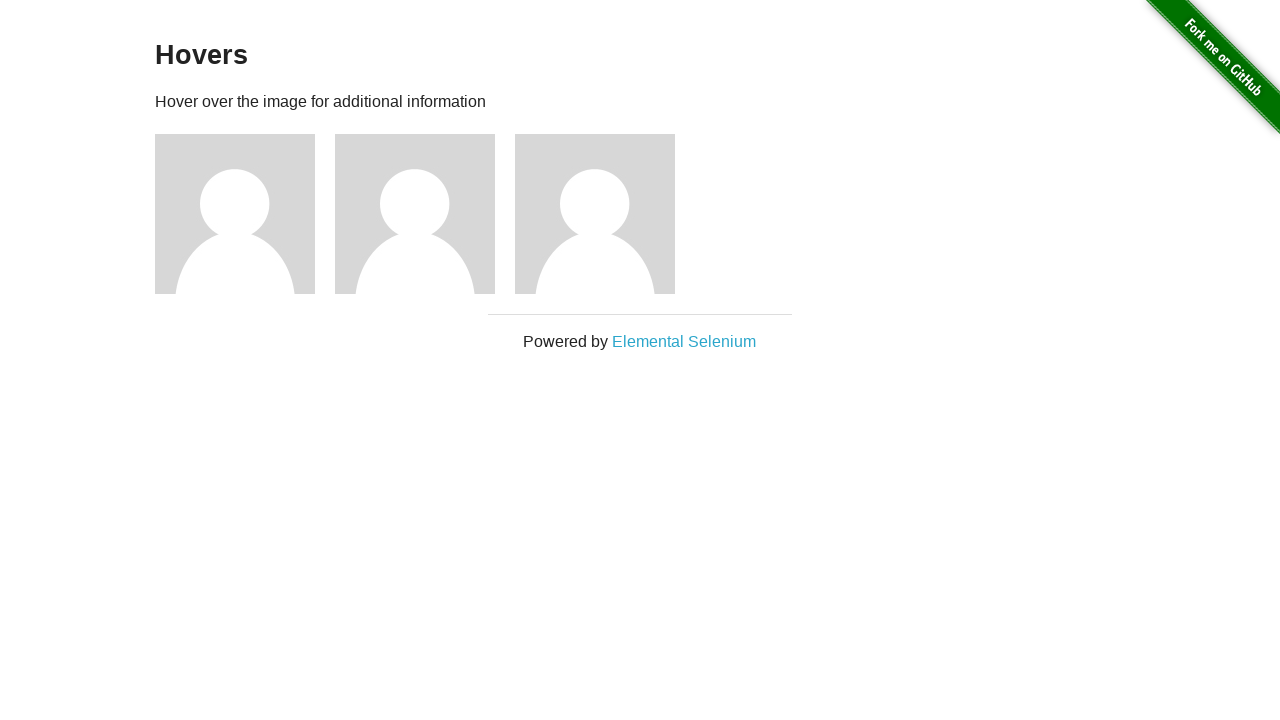

Located the first avatar figure element
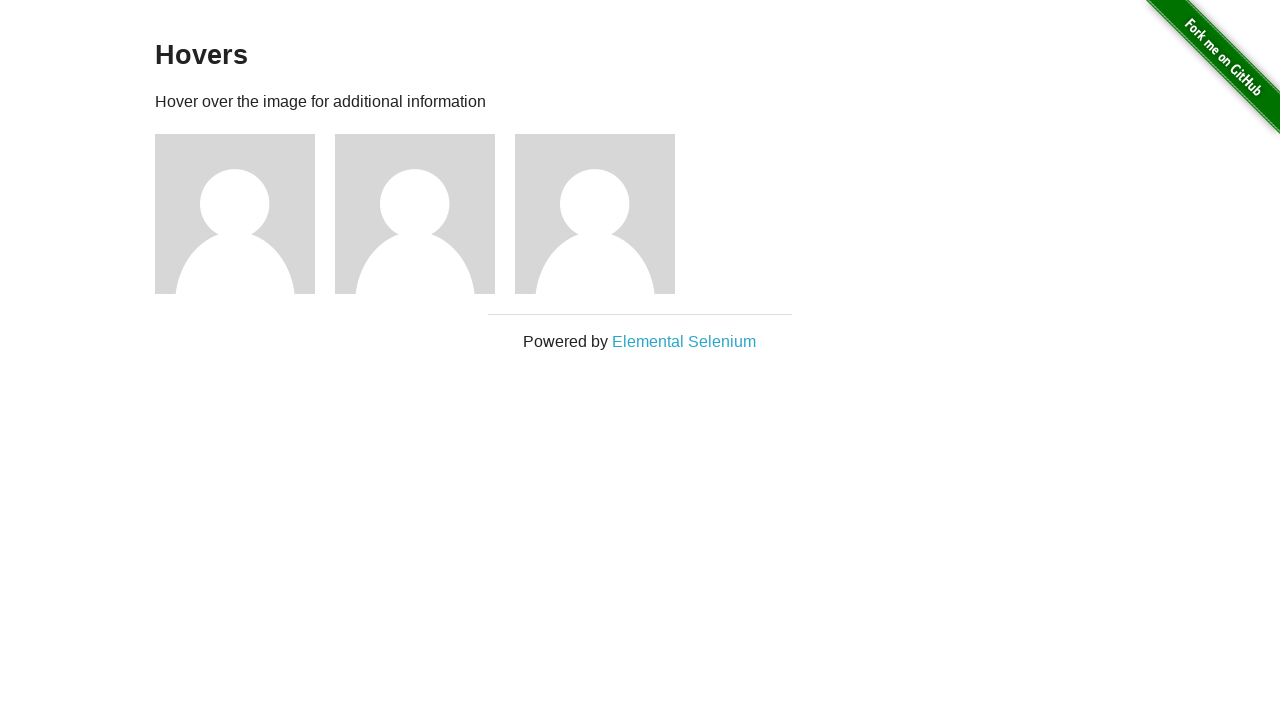

Hovered over the avatar image at (245, 214) on .figure >> nth=0
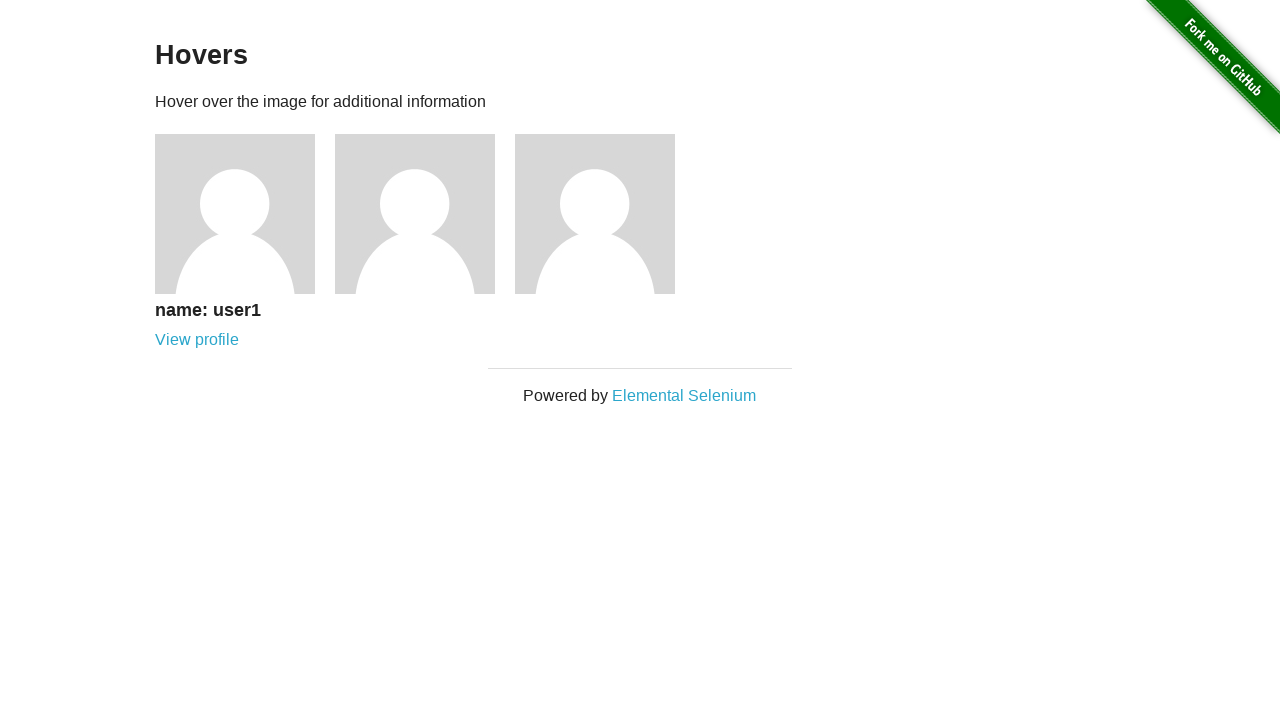

Located the caption element
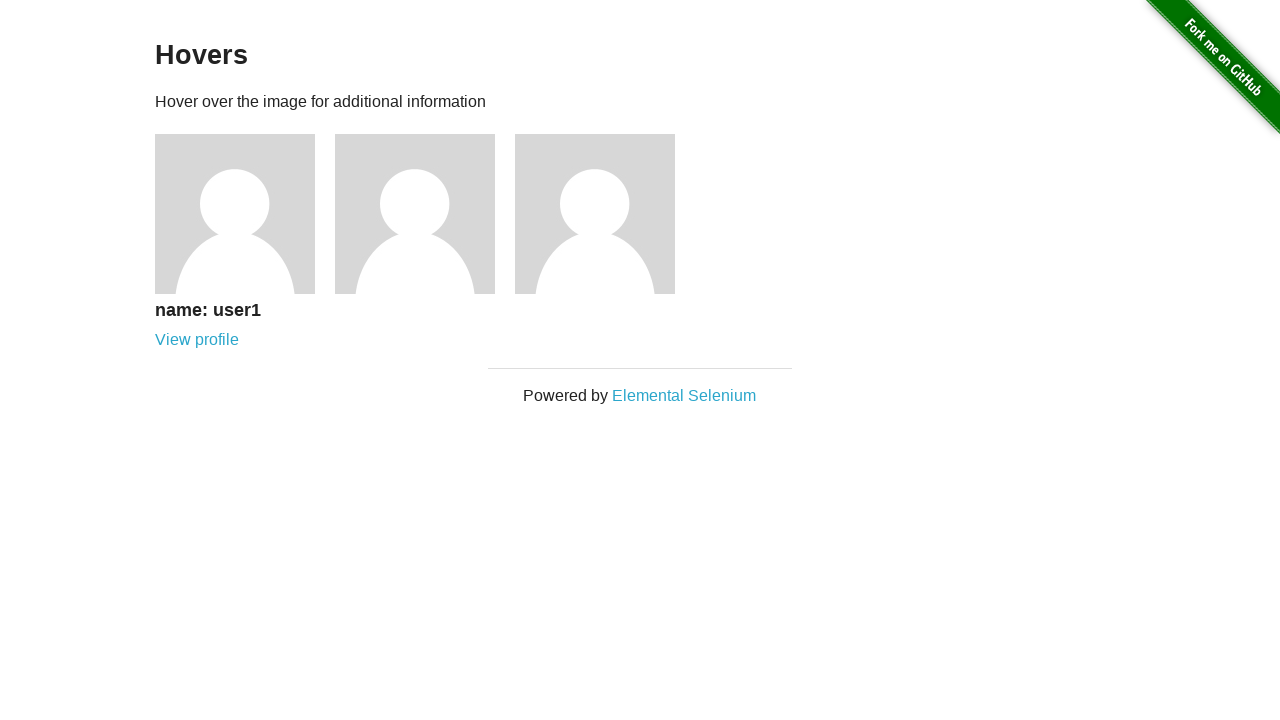

Verified that caption is visible after hover
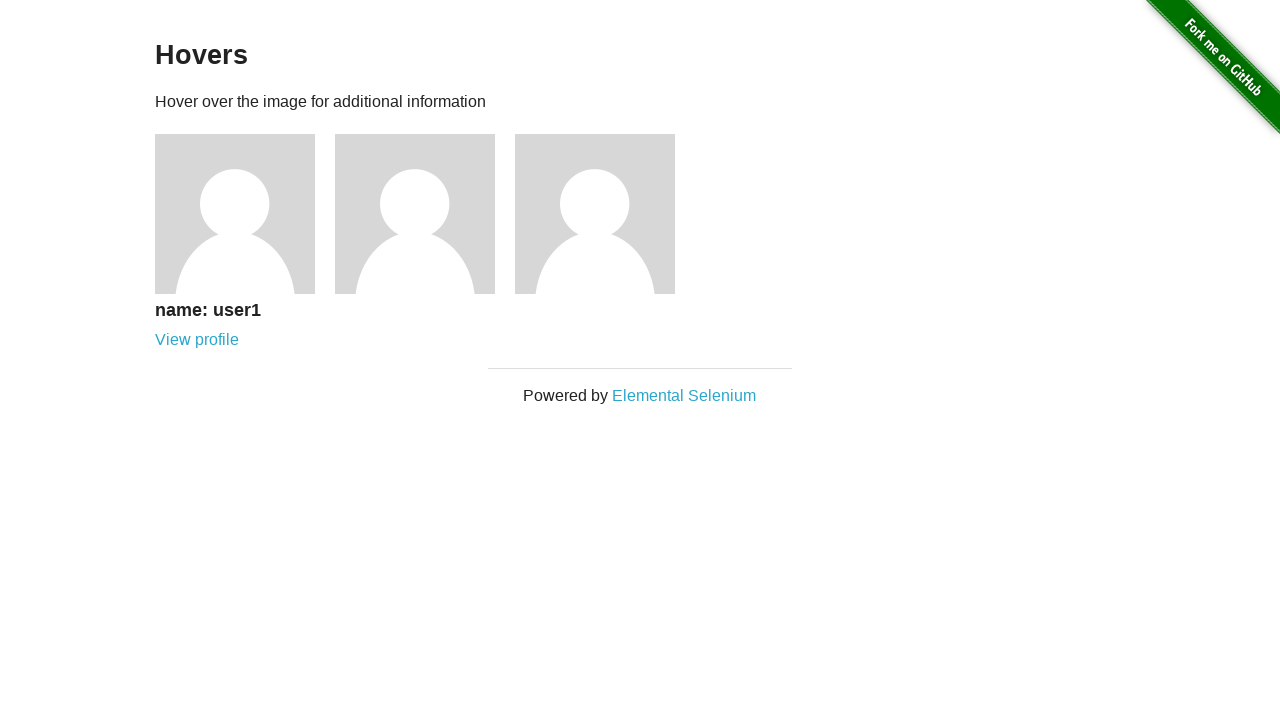

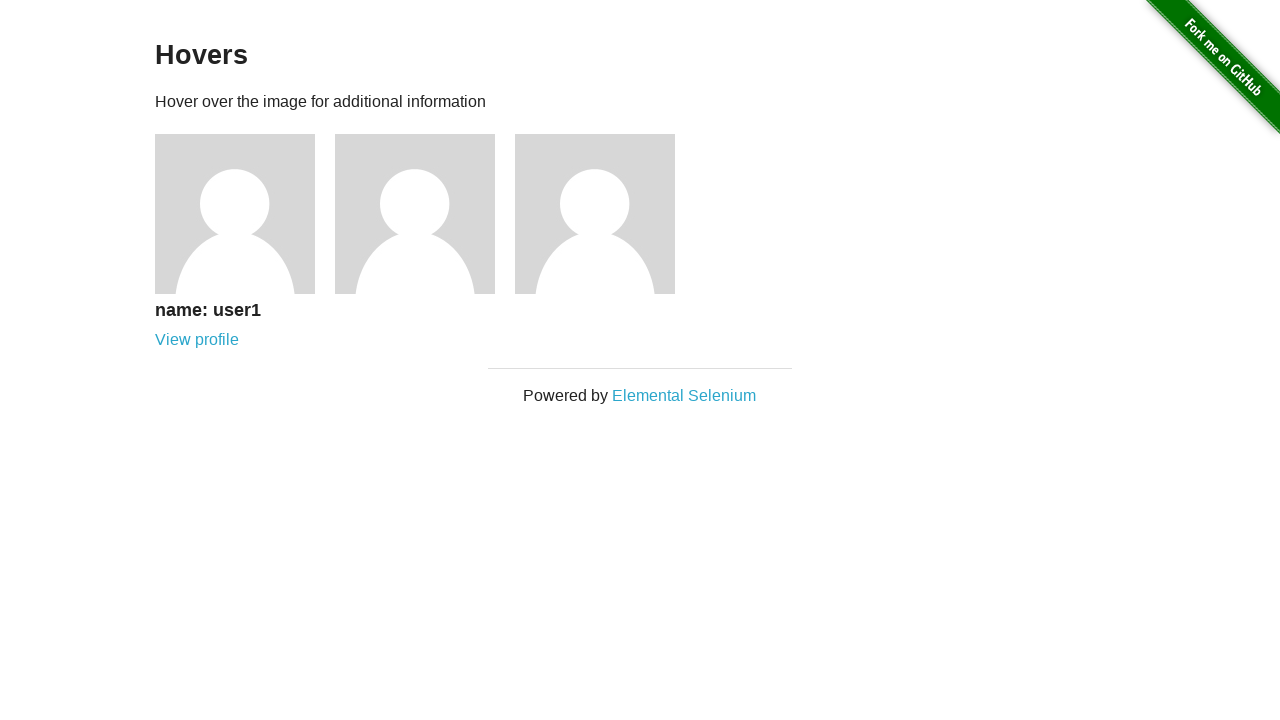